Tests multi-select dropdown functionality by selecting and deselecting various options using different methods

Starting URL: https://v1.training-support.net/selenium/selects

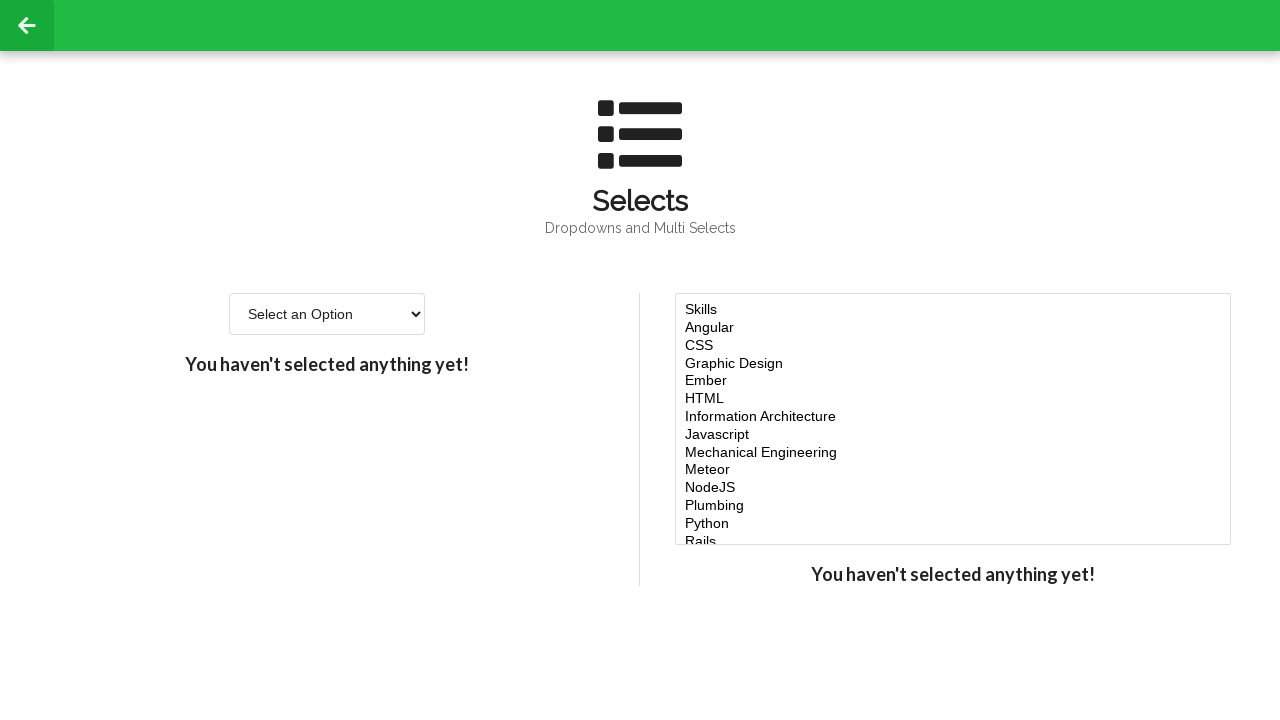

Located multi-select dropdown element
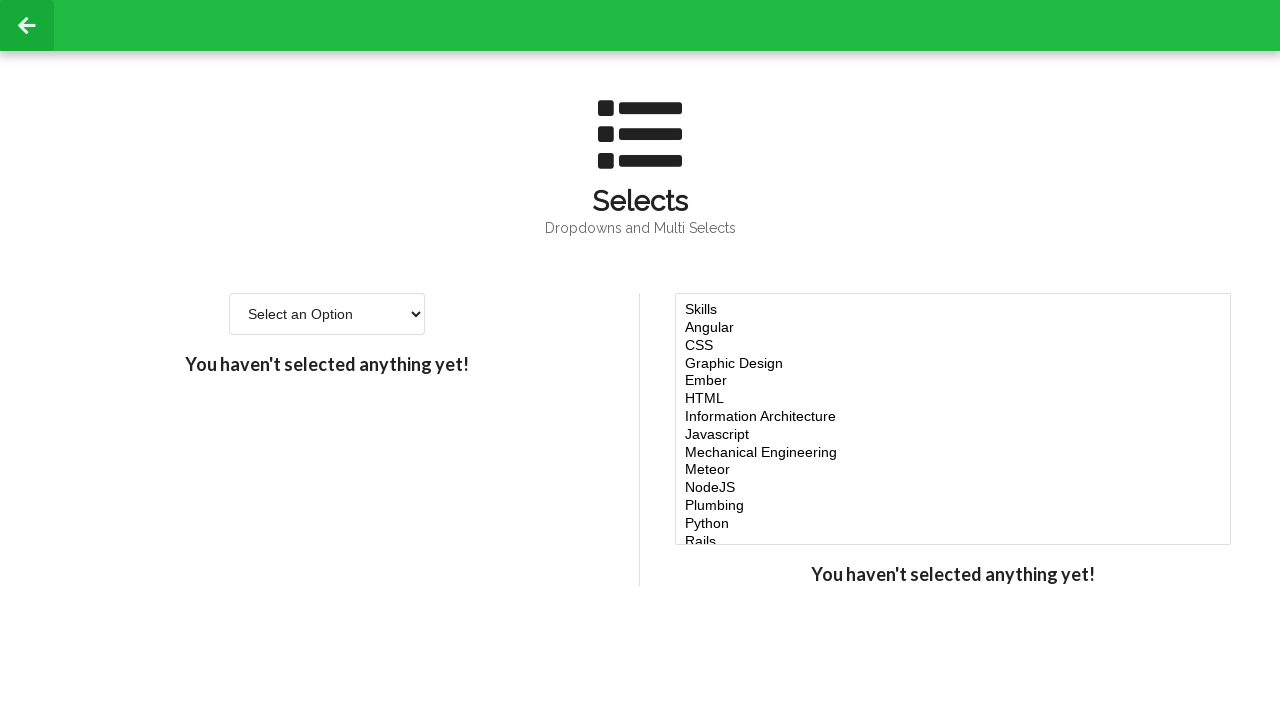

Selected Javascript option by visible text on select#multi-select
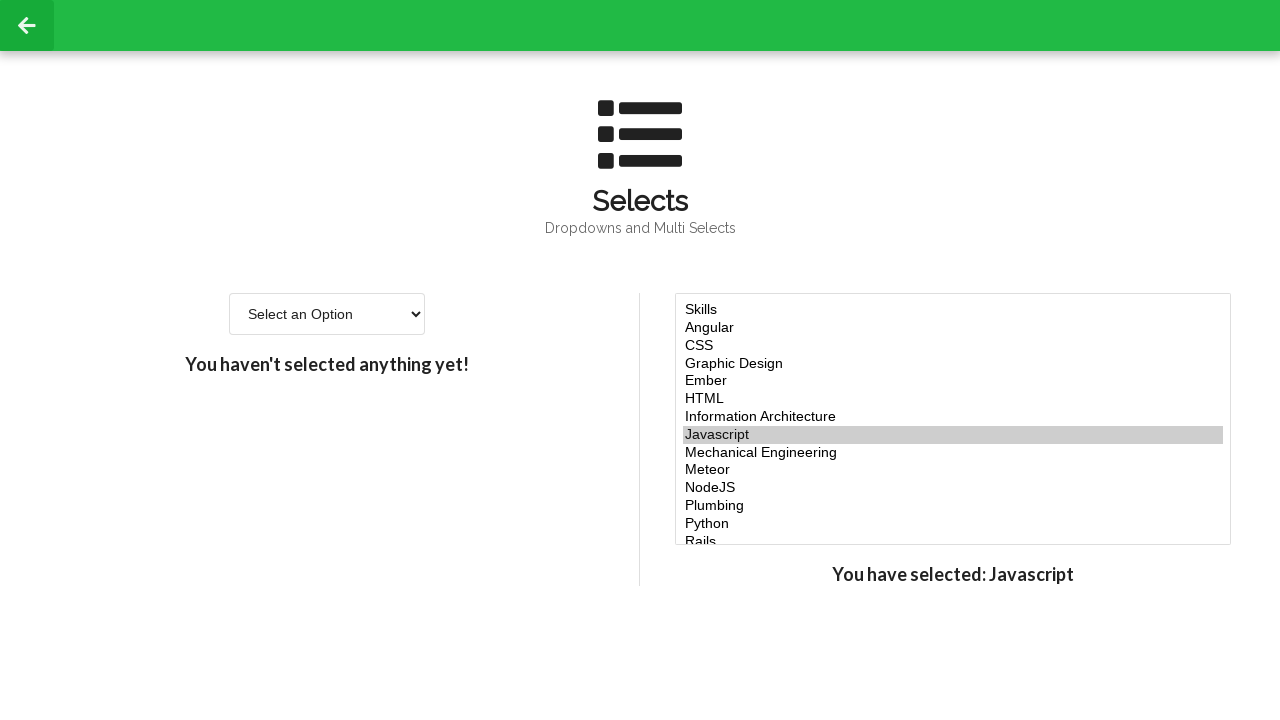

Selected options at indices 4, 5, and 6 on select#multi-select
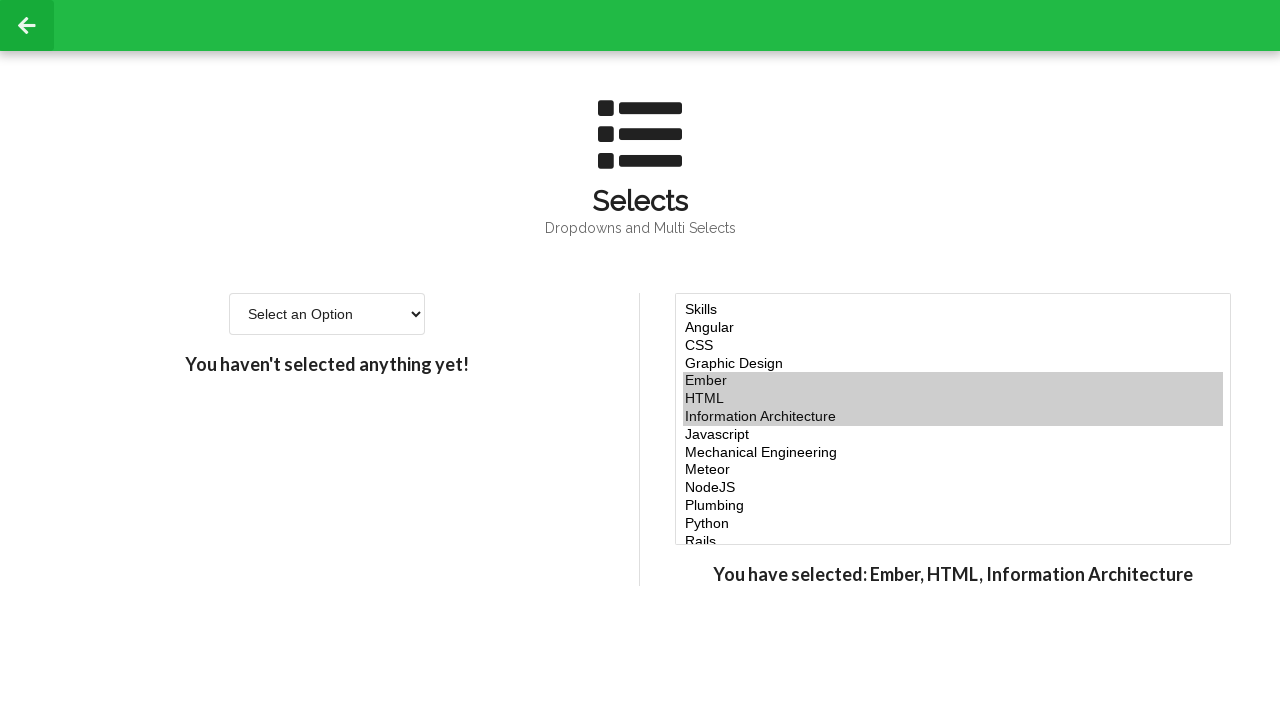

Selected Node.js option by value on select#multi-select
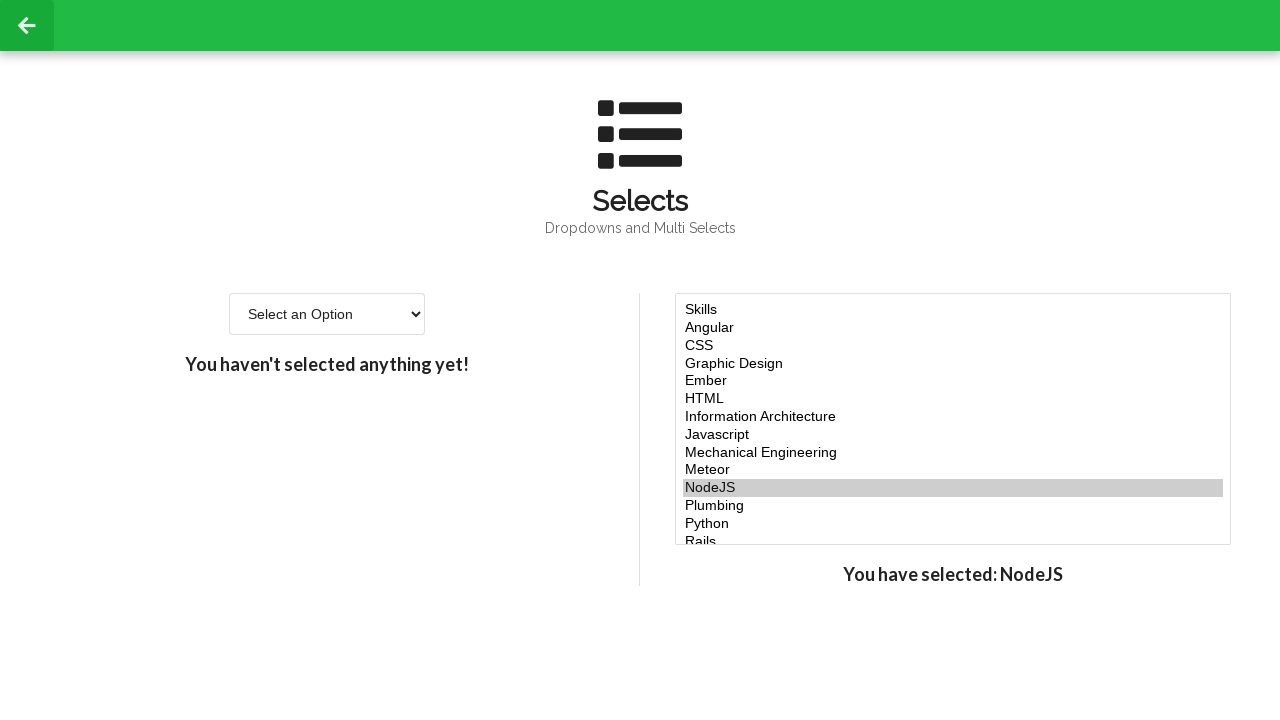

Retrieved current selected option values
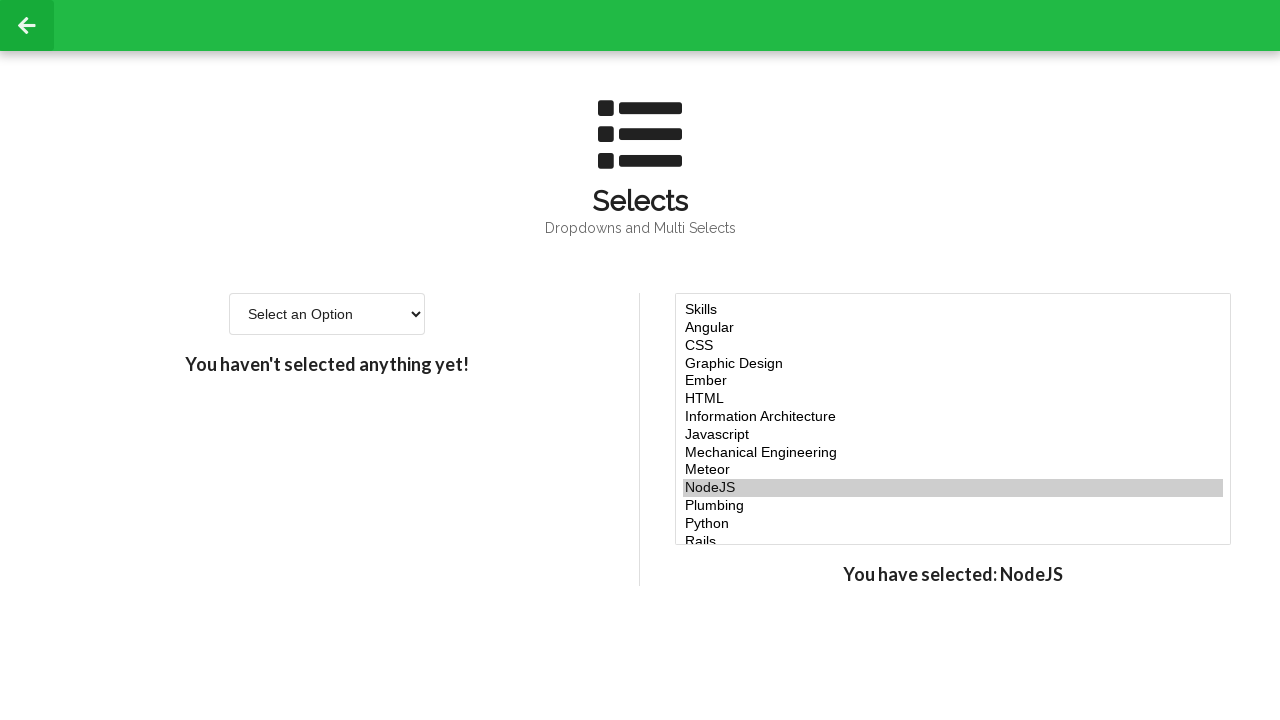

Retrieved value of option at index 5
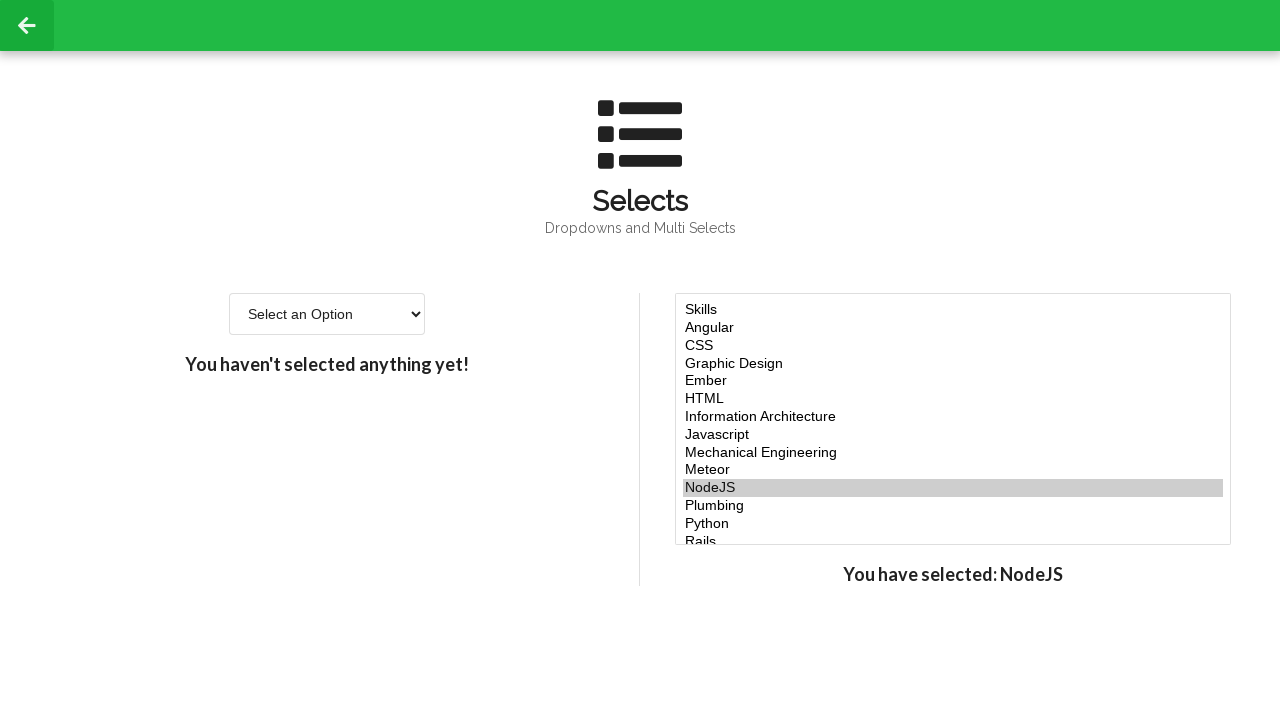

Computed new values list excluding option at index 5
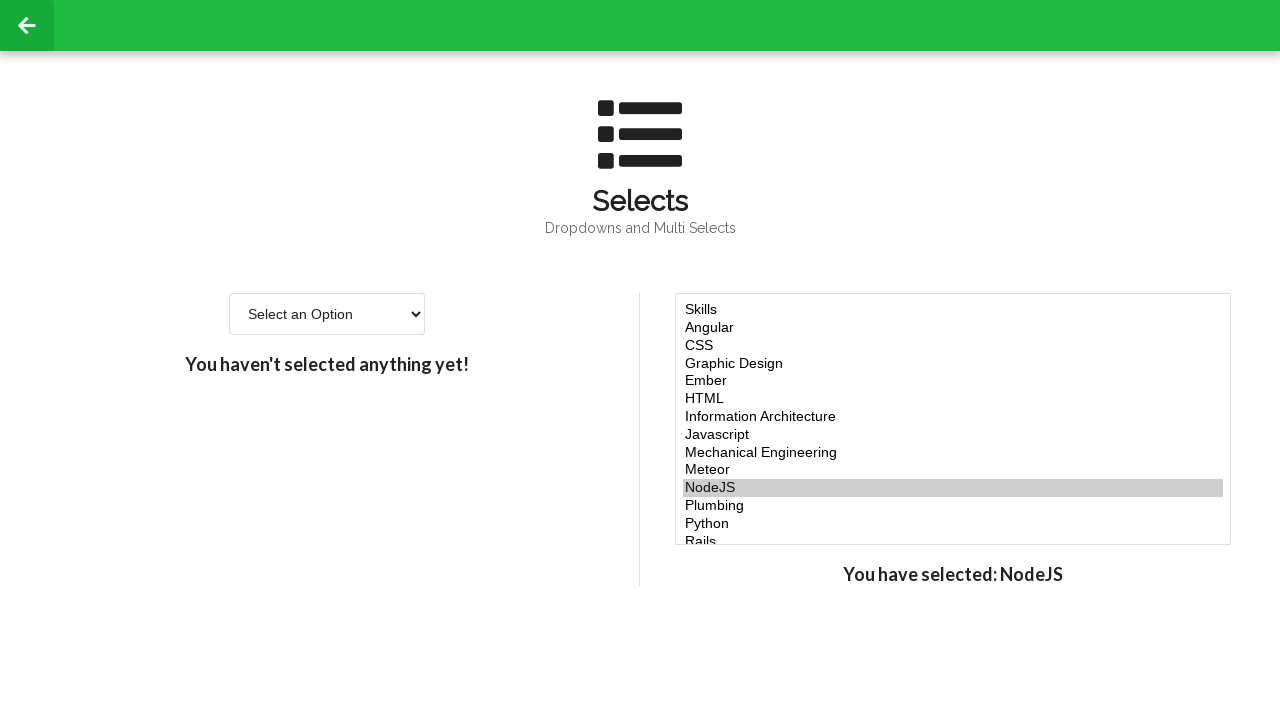

Deselected option at index 5 by reselecting remaining options on select#multi-select
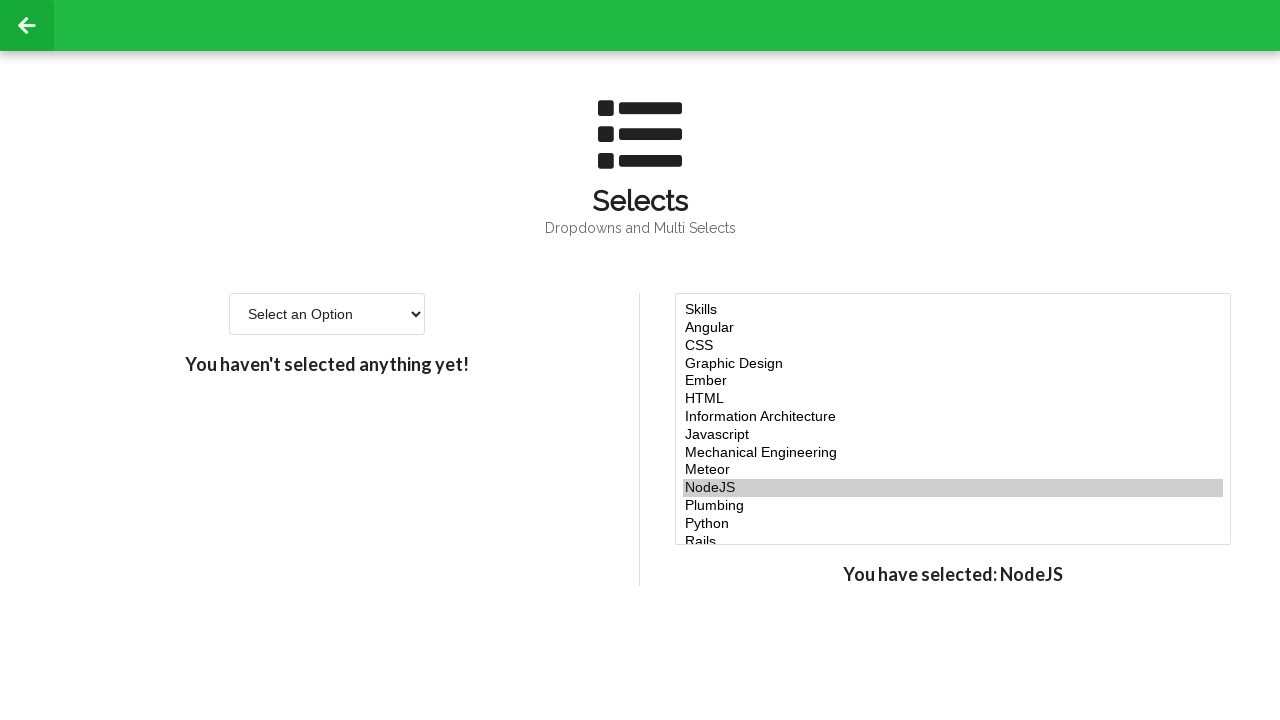

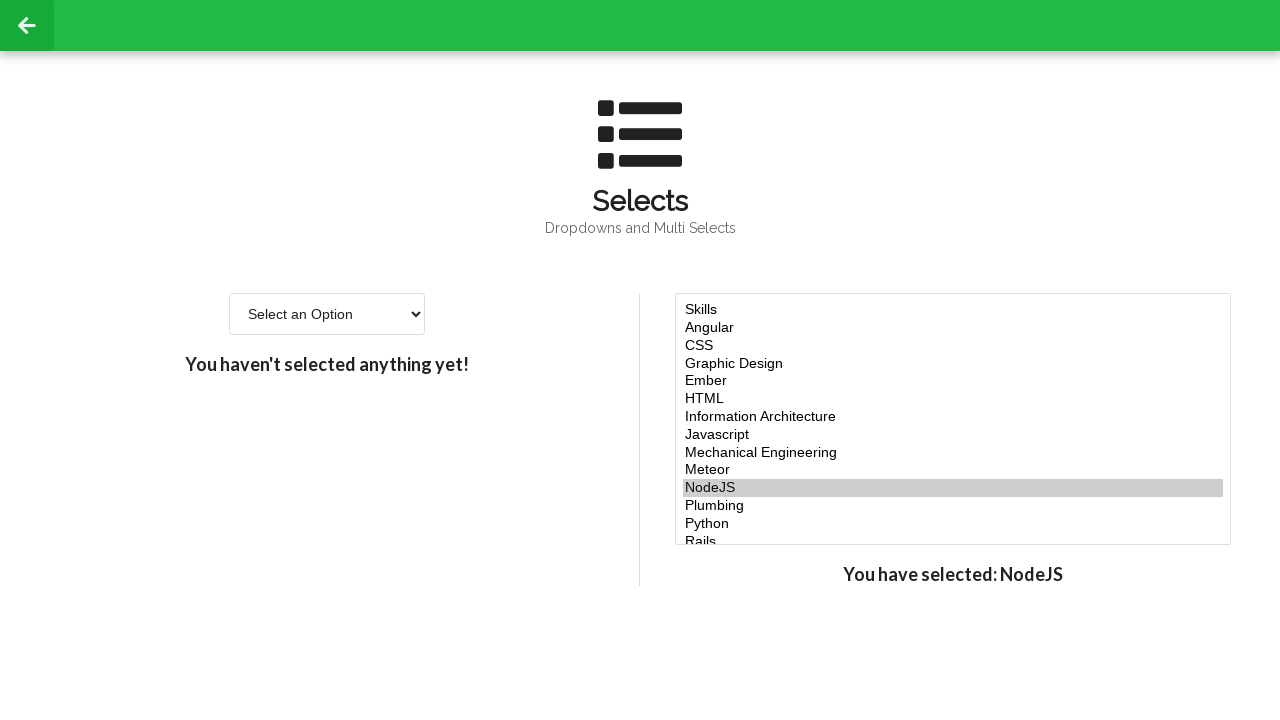